Navigates to a personal portfolio website with specific viewport settings and waits for it to load

Starting URL: https://www.chetanpanchal.com

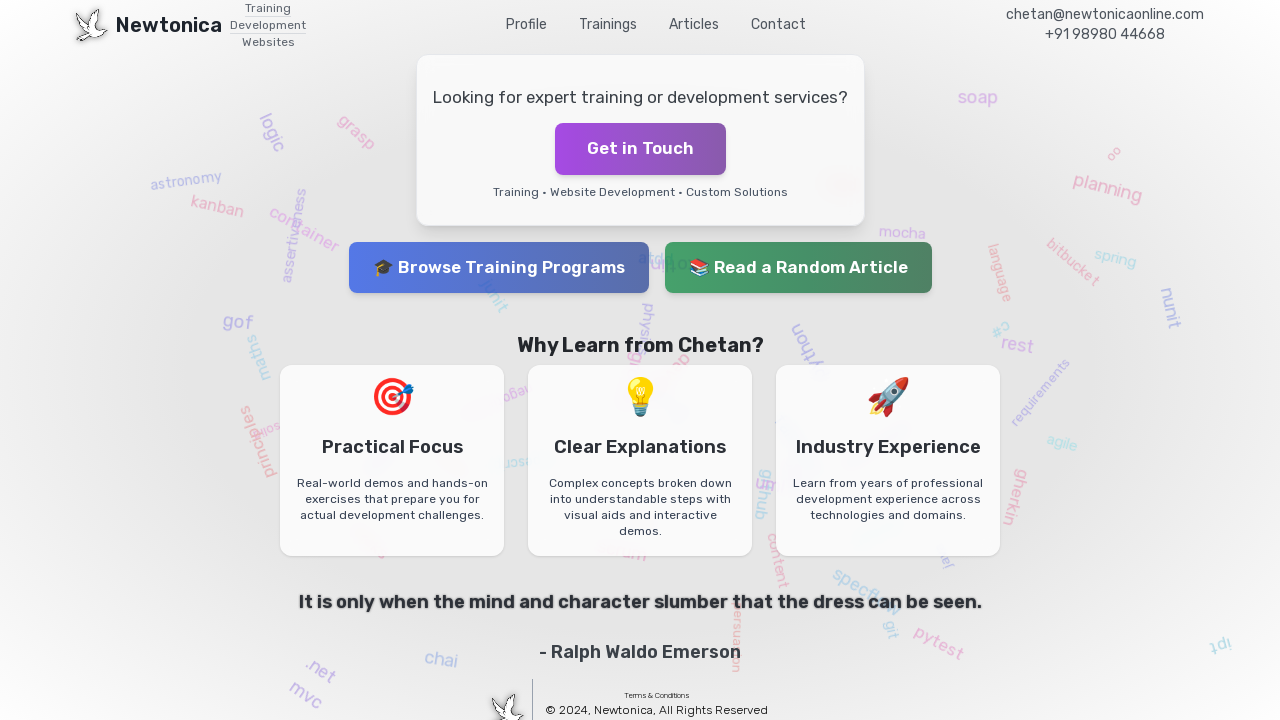

Waited for page DOM content to load on personal portfolio website
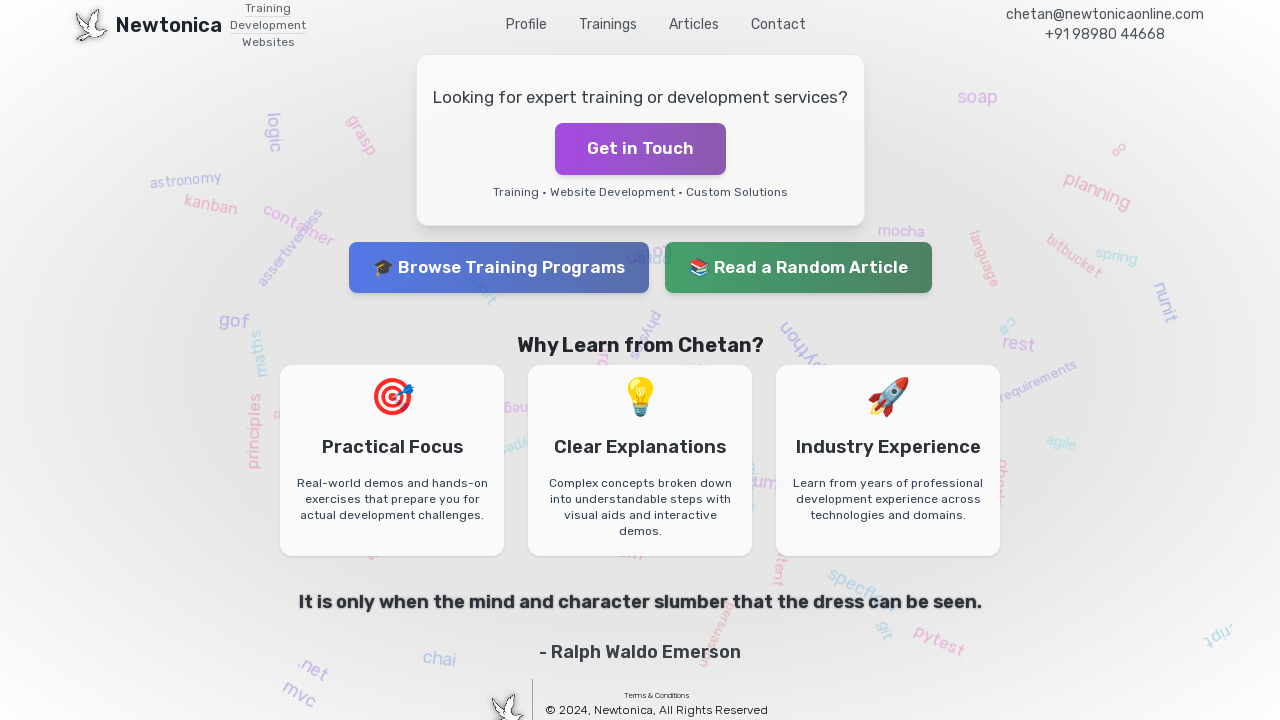

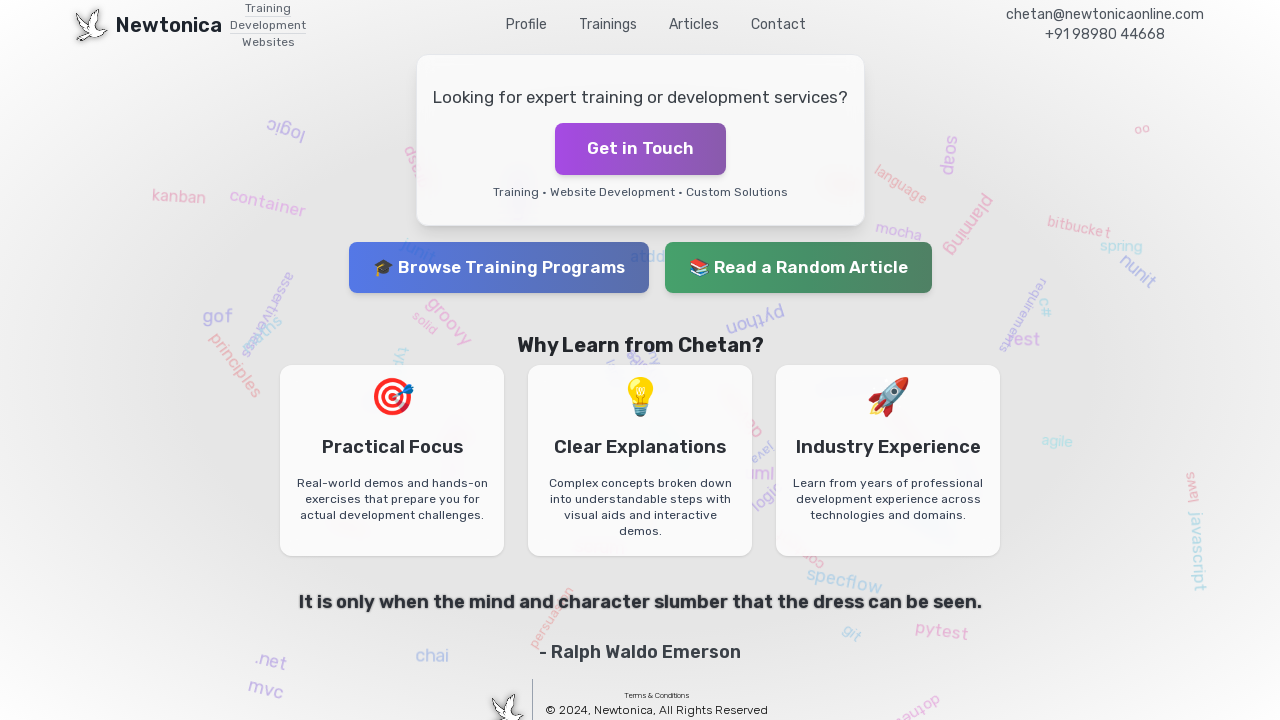